Navigates to the Pluralsight homepage and waits for the page to load

Starting URL: https://www.pluralsight.com/

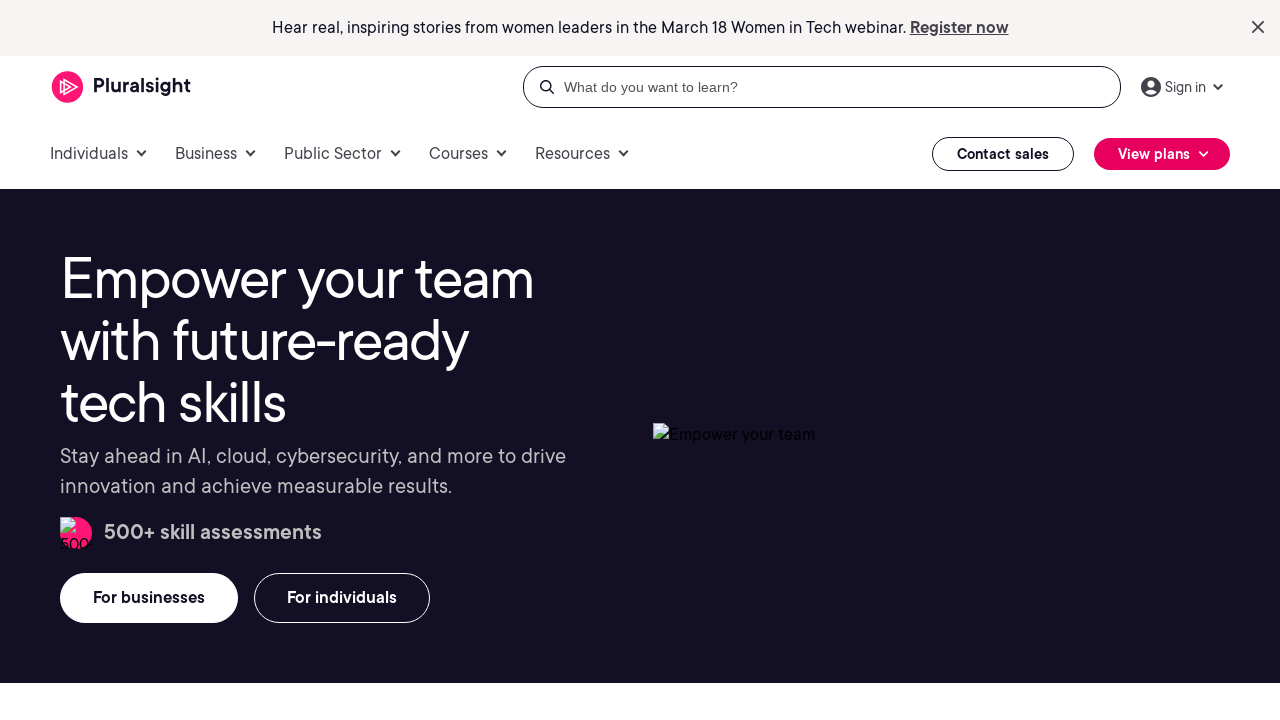

Navigated to Pluralsight homepage
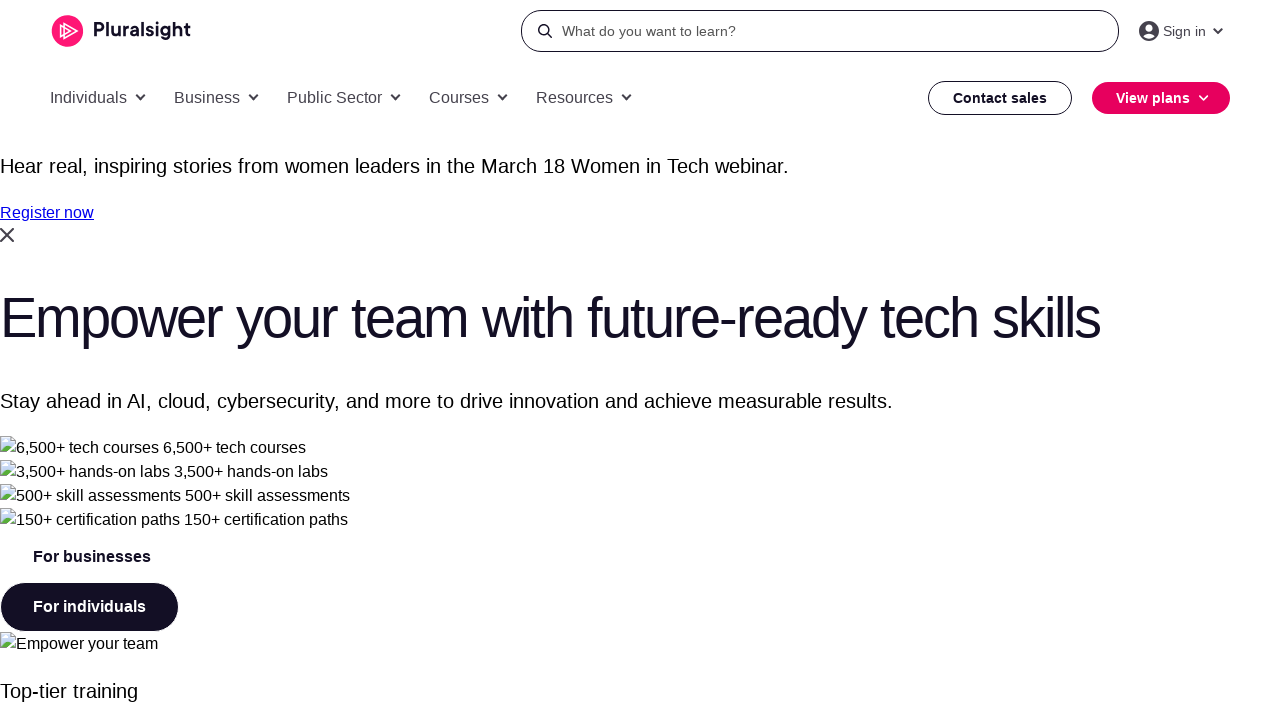

Page loaded - DOM content fully rendered
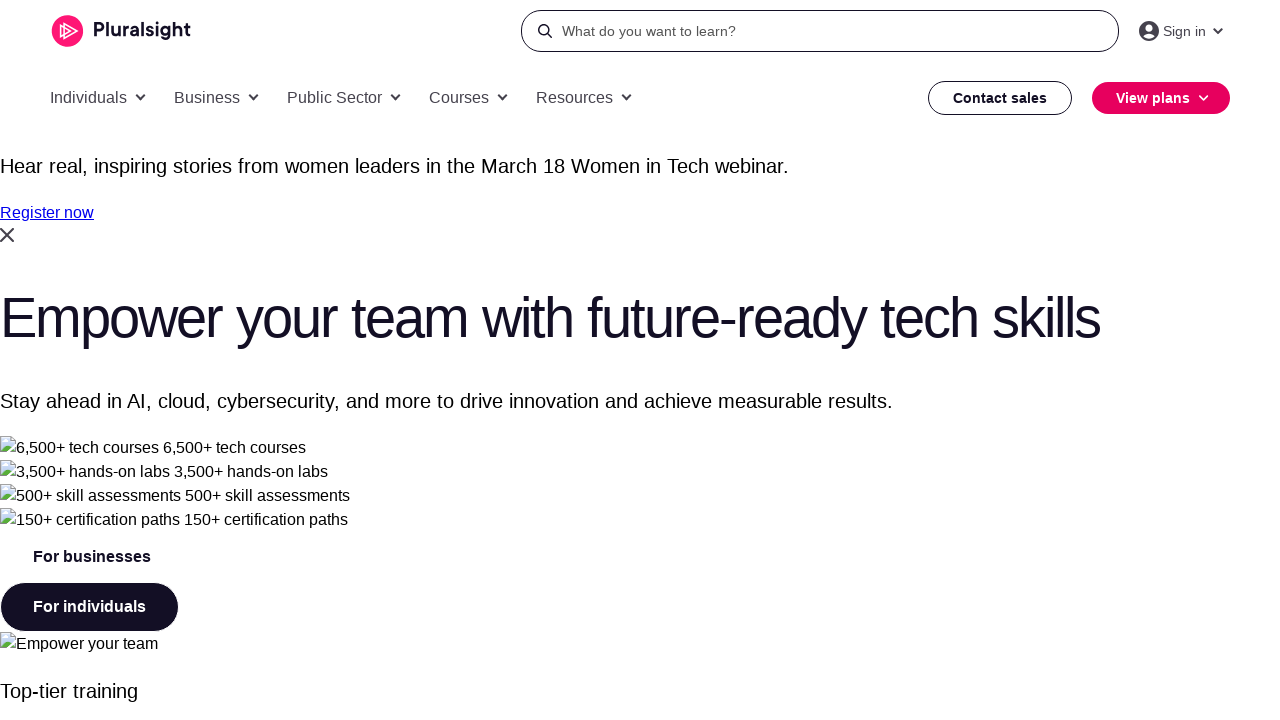

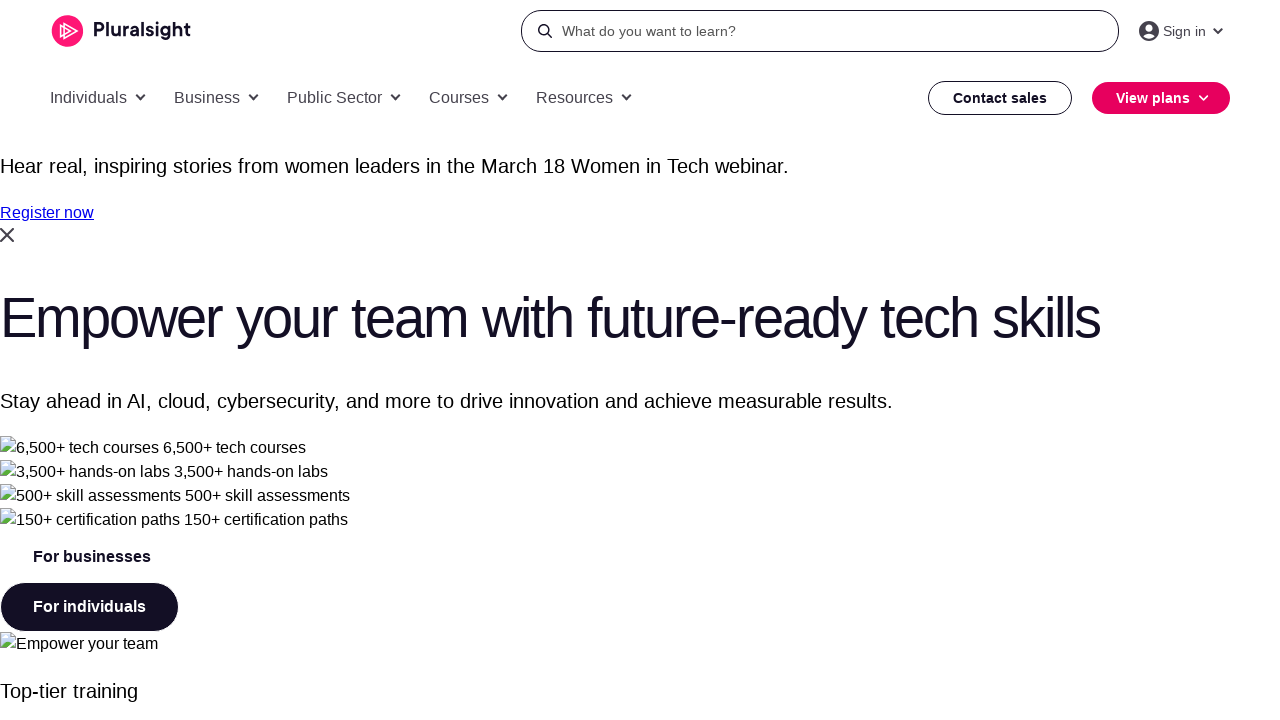